Tests different click types (double click, right click, left click) on buttons and verifies the corresponding messages appear.

Starting URL: https://demoqa.com/

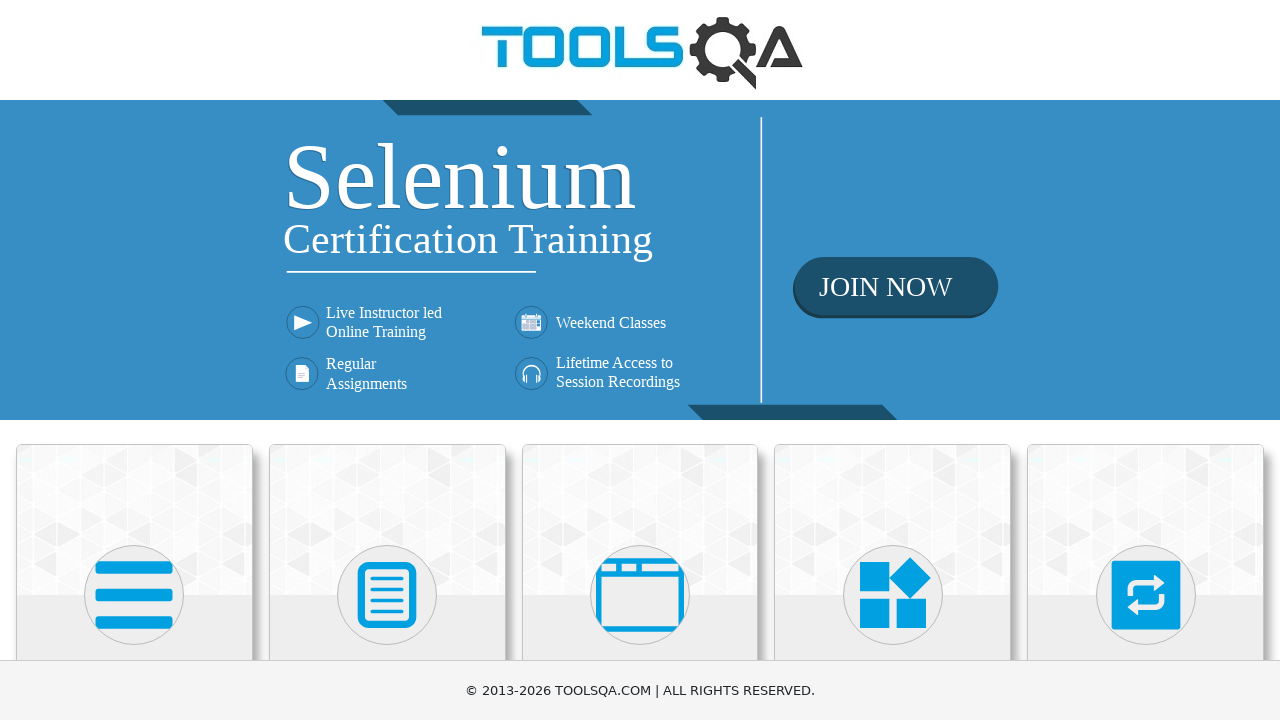

Clicked on Elements card at (134, 520) on xpath=//div[contains(@class, 'top-card') and .//h5[text()='Elements']]
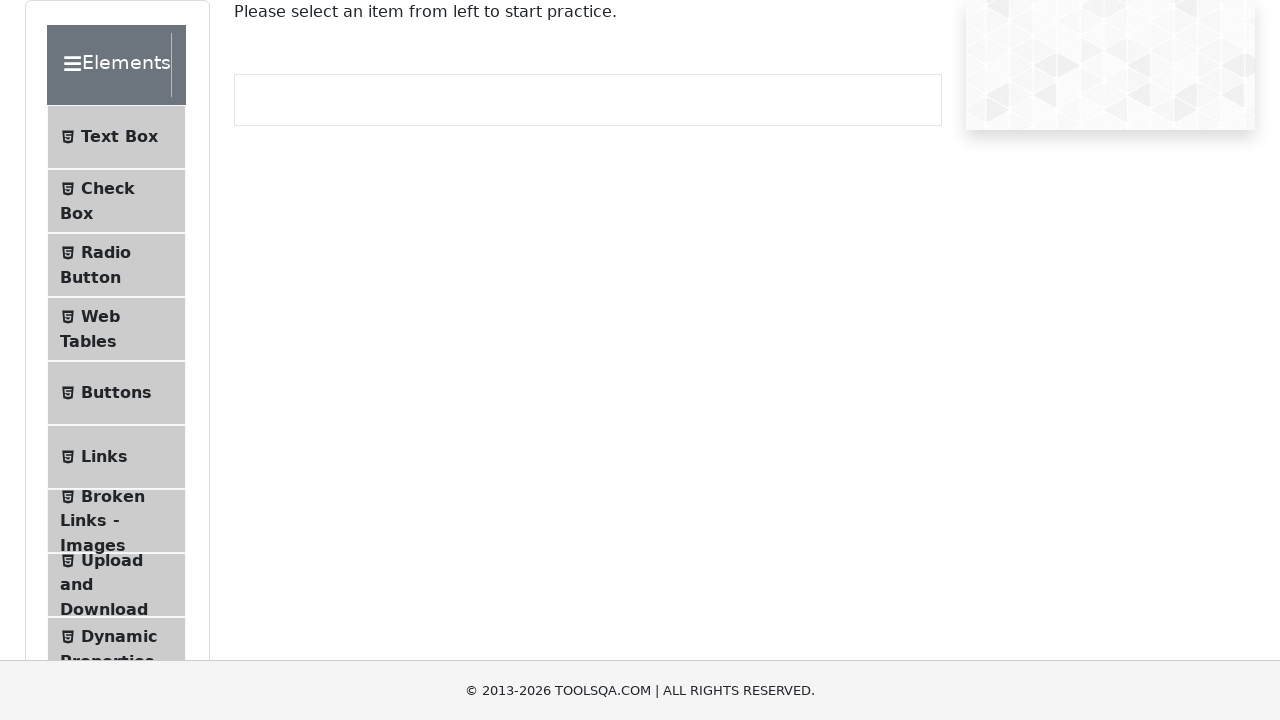

Clicked on Buttons in left panel at (116, 393) on xpath=//li[contains(@class, 'btn-light') and .//span[text()='Buttons']]
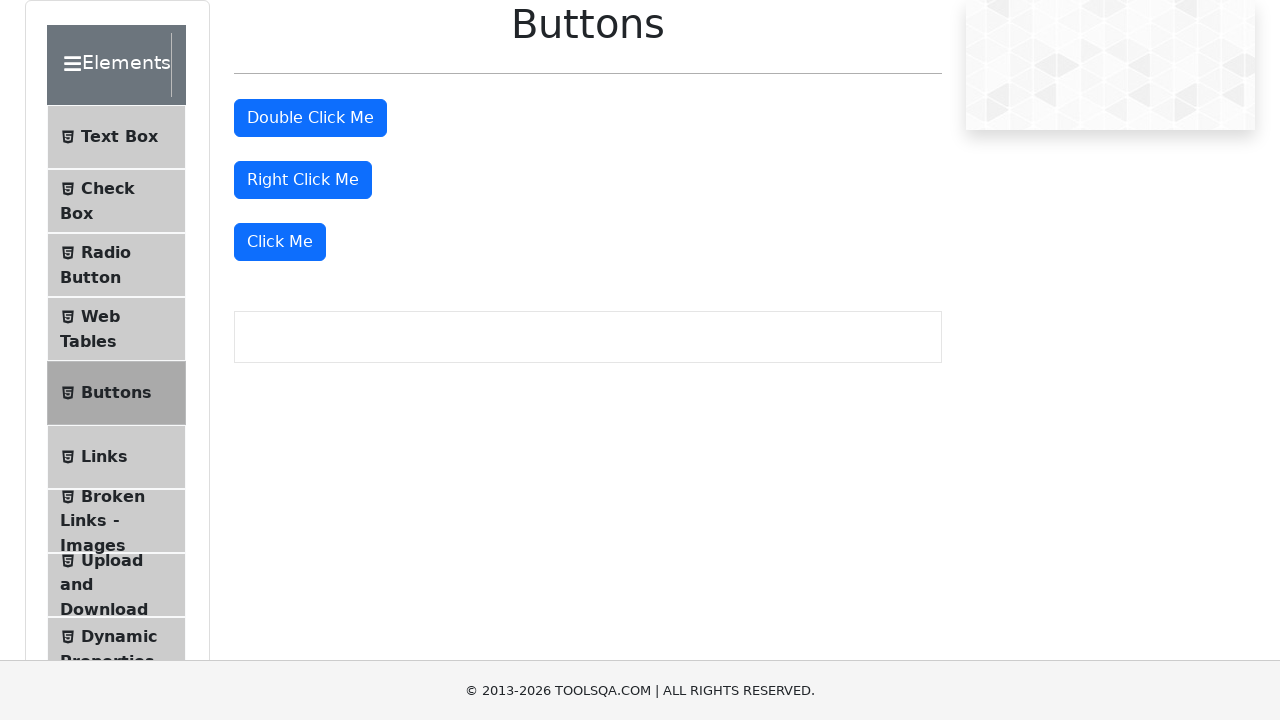

Performed double click on double click button at (310, 118) on #doubleClickBtn
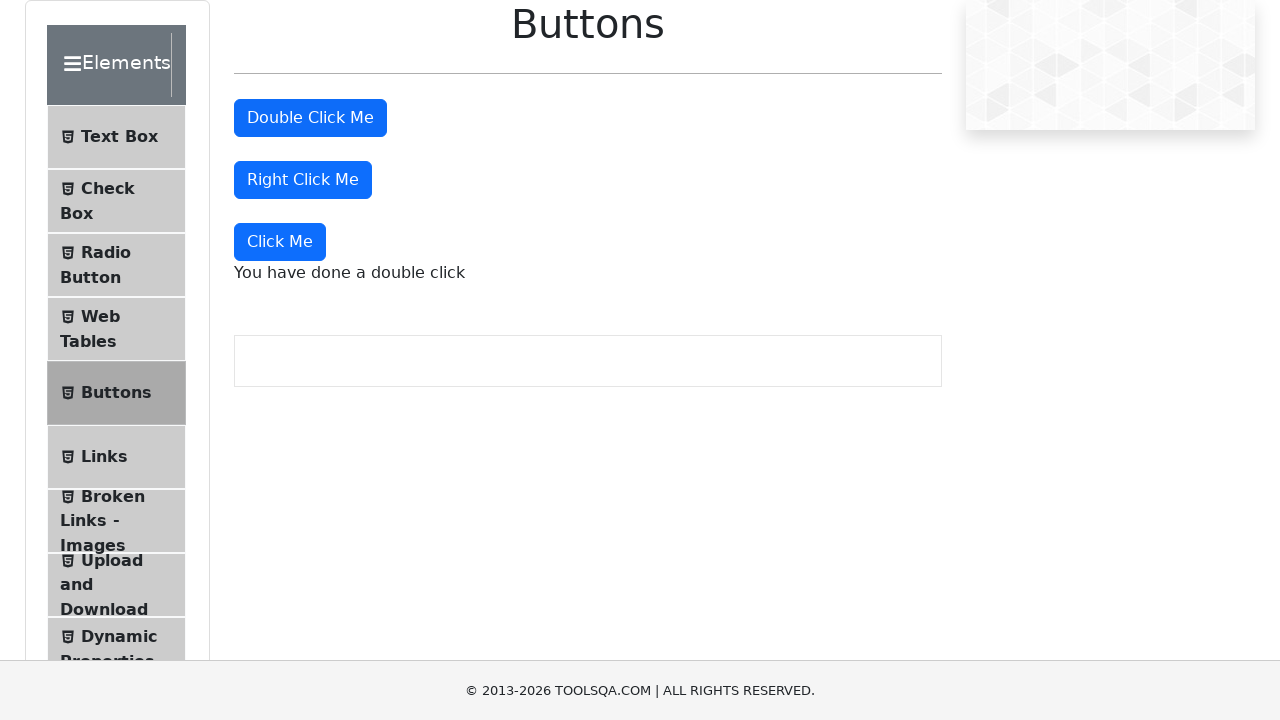

Double click message appeared
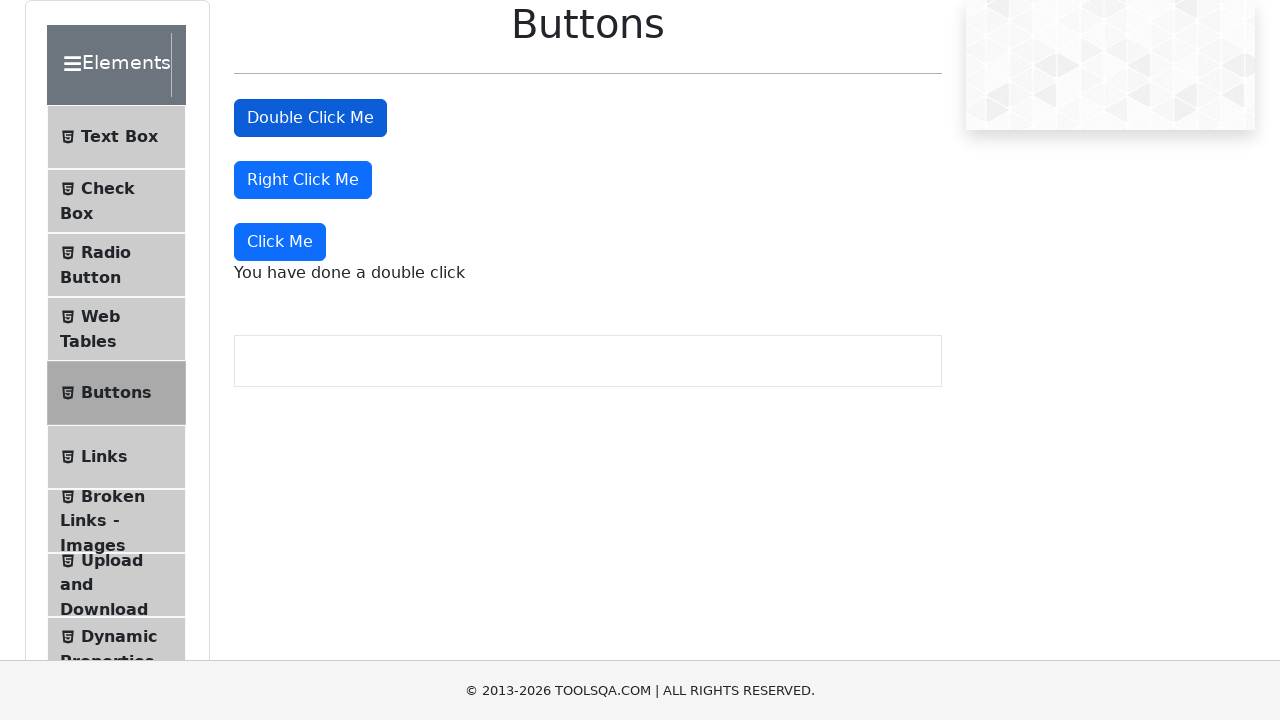

Performed right click on right click button at (303, 180) on #rightClickBtn
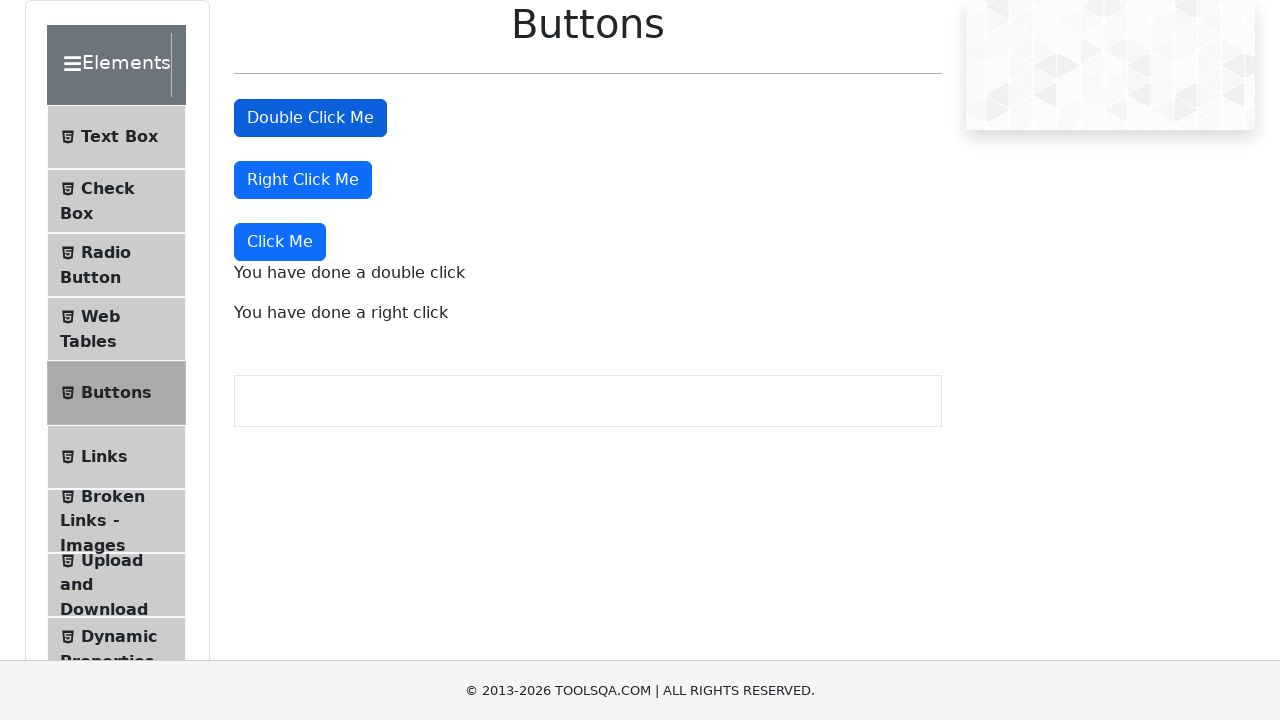

Right click message appeared
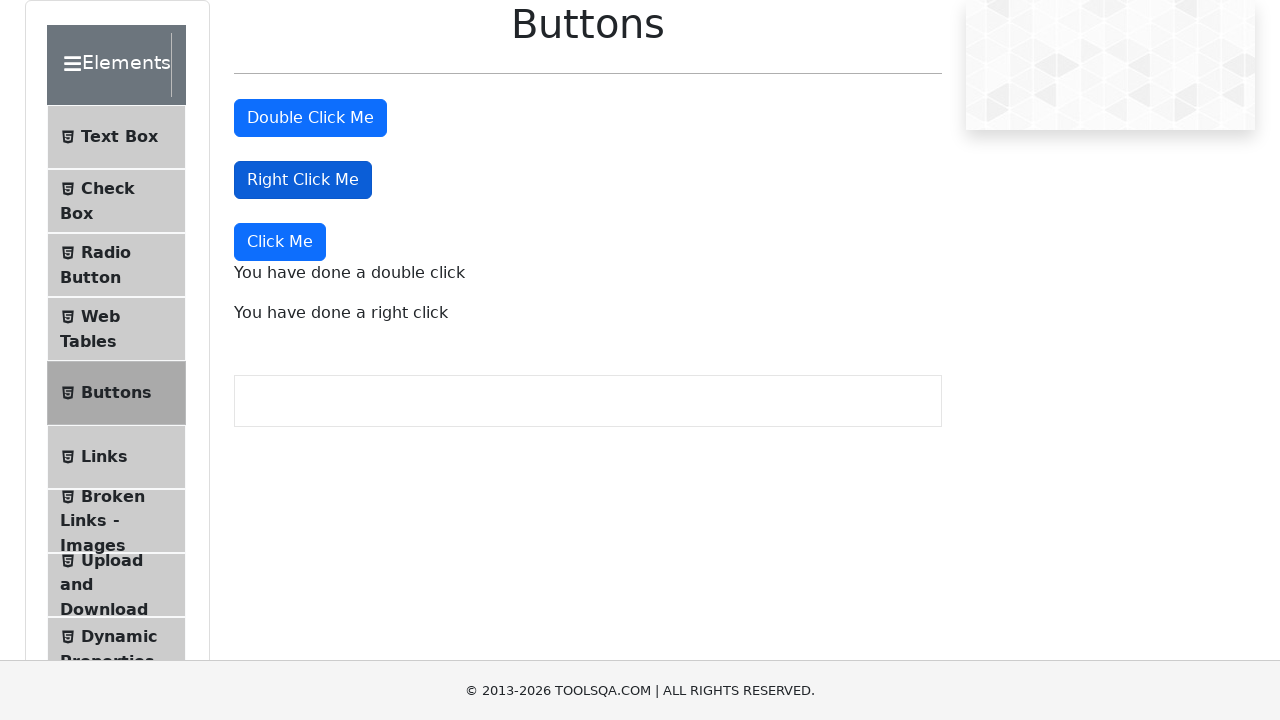

Performed left click on Click Me button at (280, 242) on button[class='btn btn-primary']:text-is('Click Me')
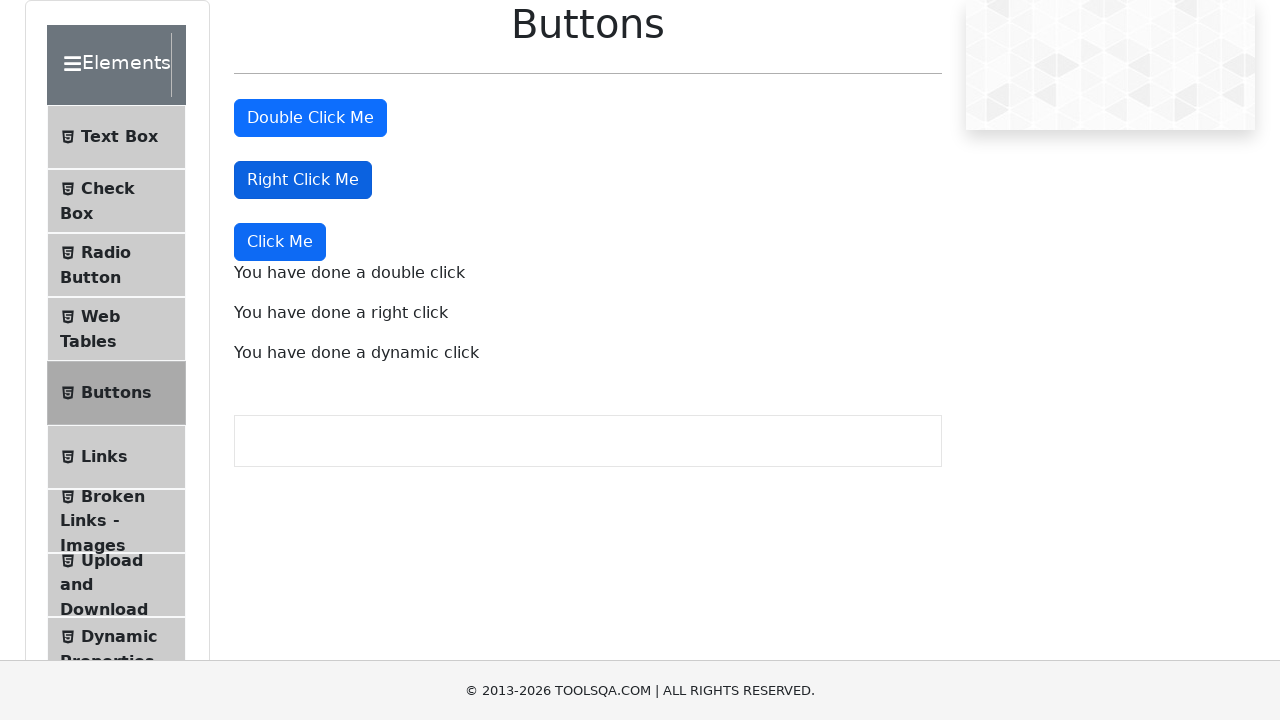

Dynamic click message appeared
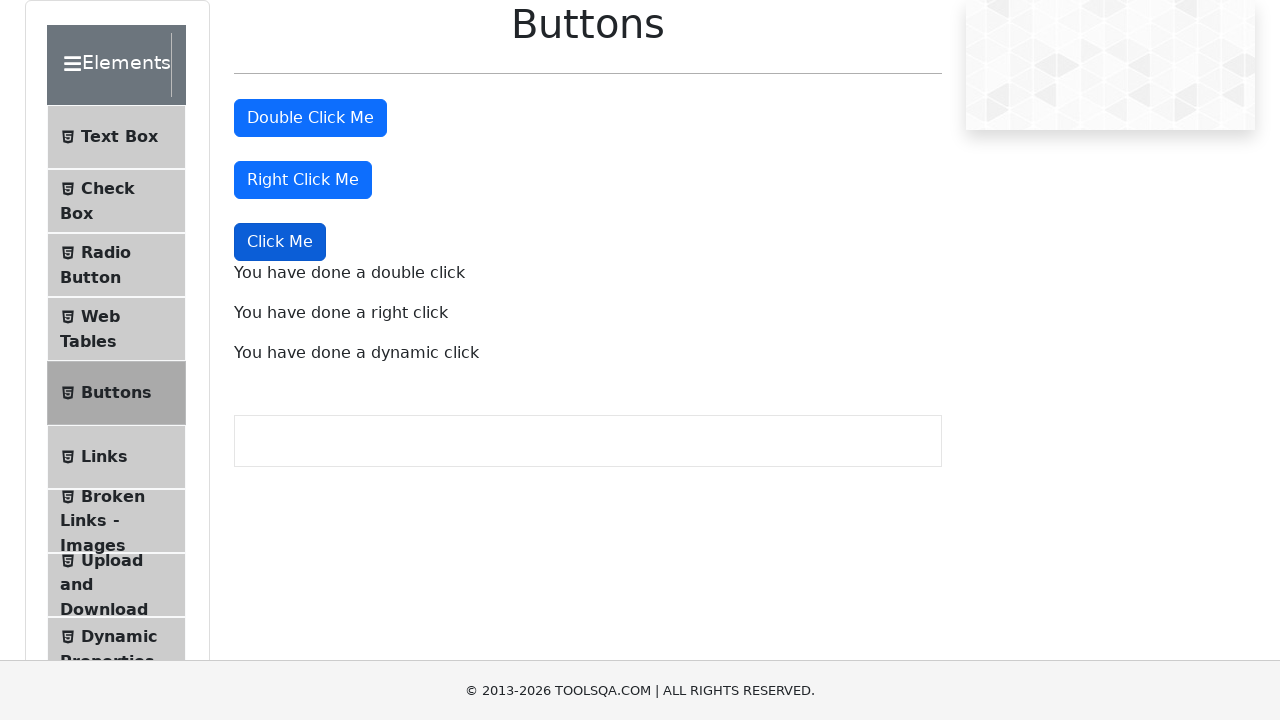

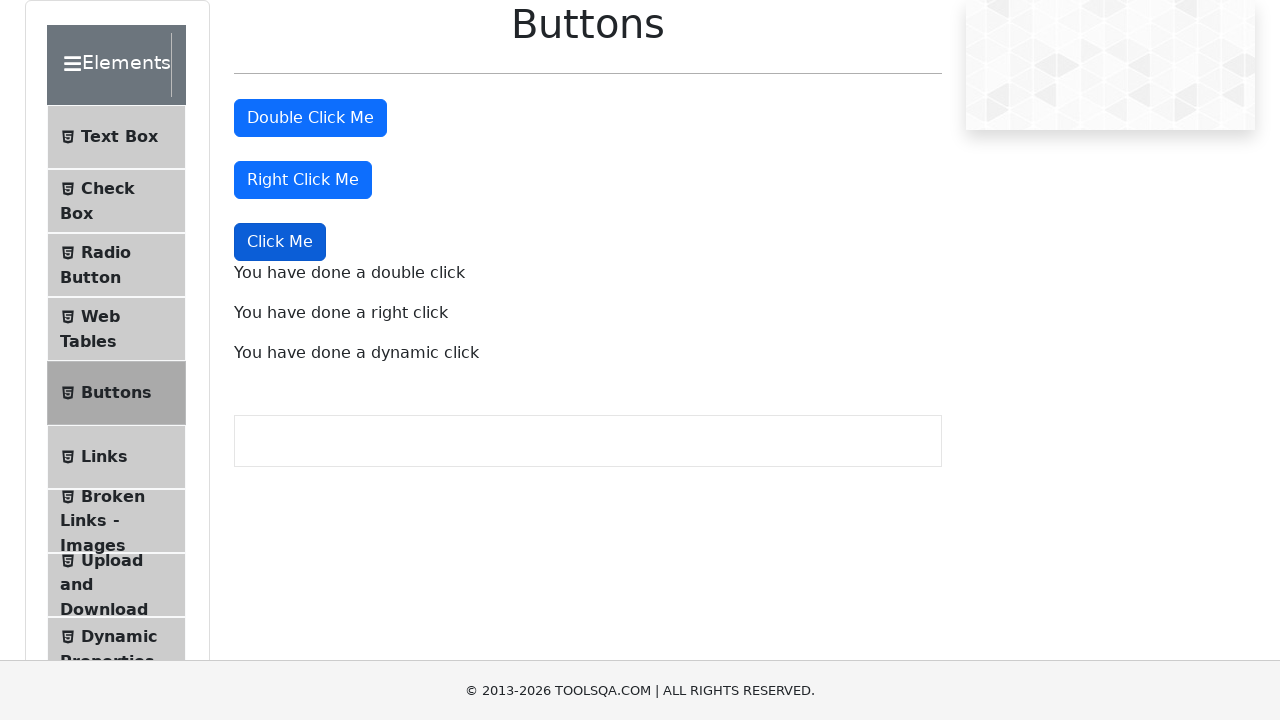